Tests clearing and re-entering text in form fields, then navigating to password reset page

Starting URL: https://login.salesforce.com/

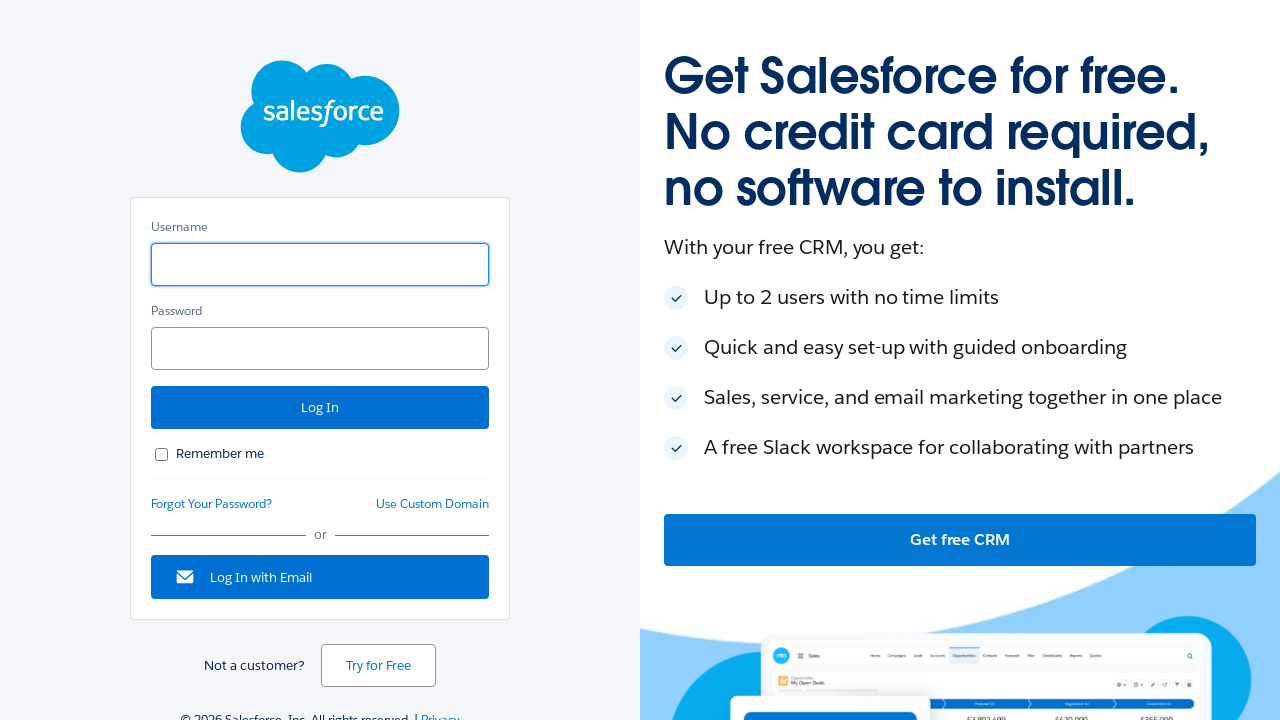

Filled username field with 'pre-test' on .username
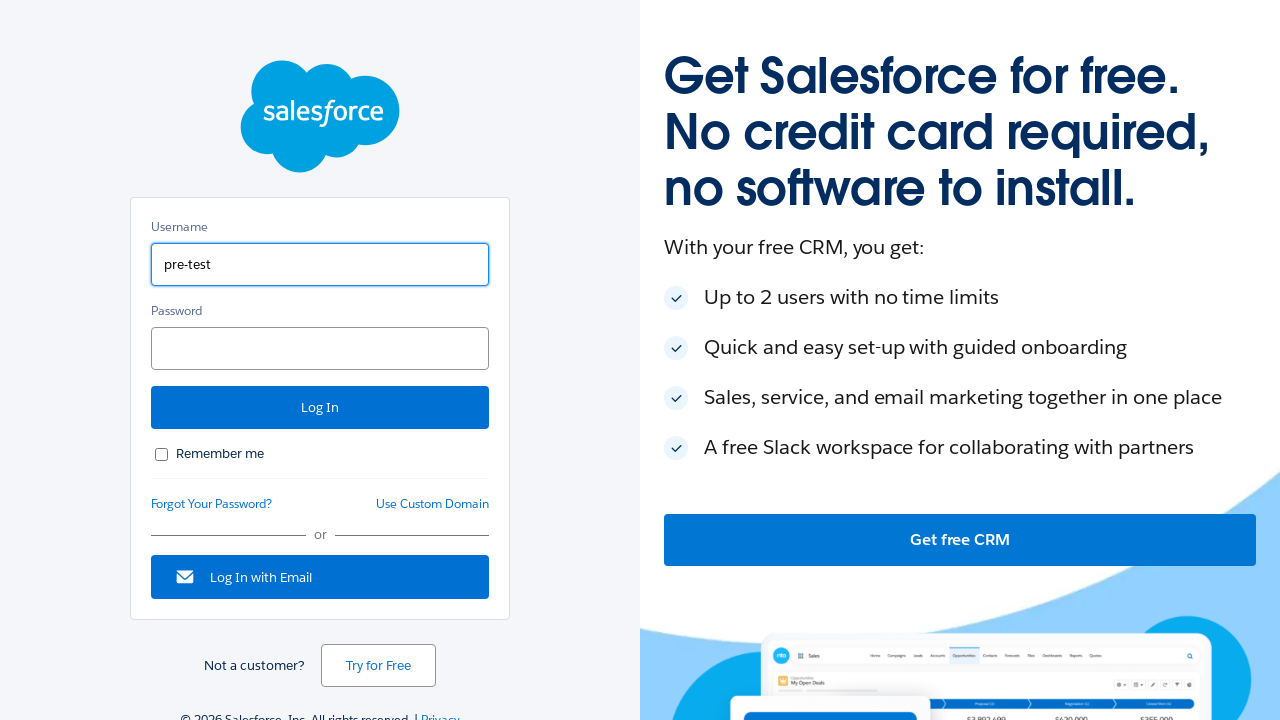

Cleared username field on .username
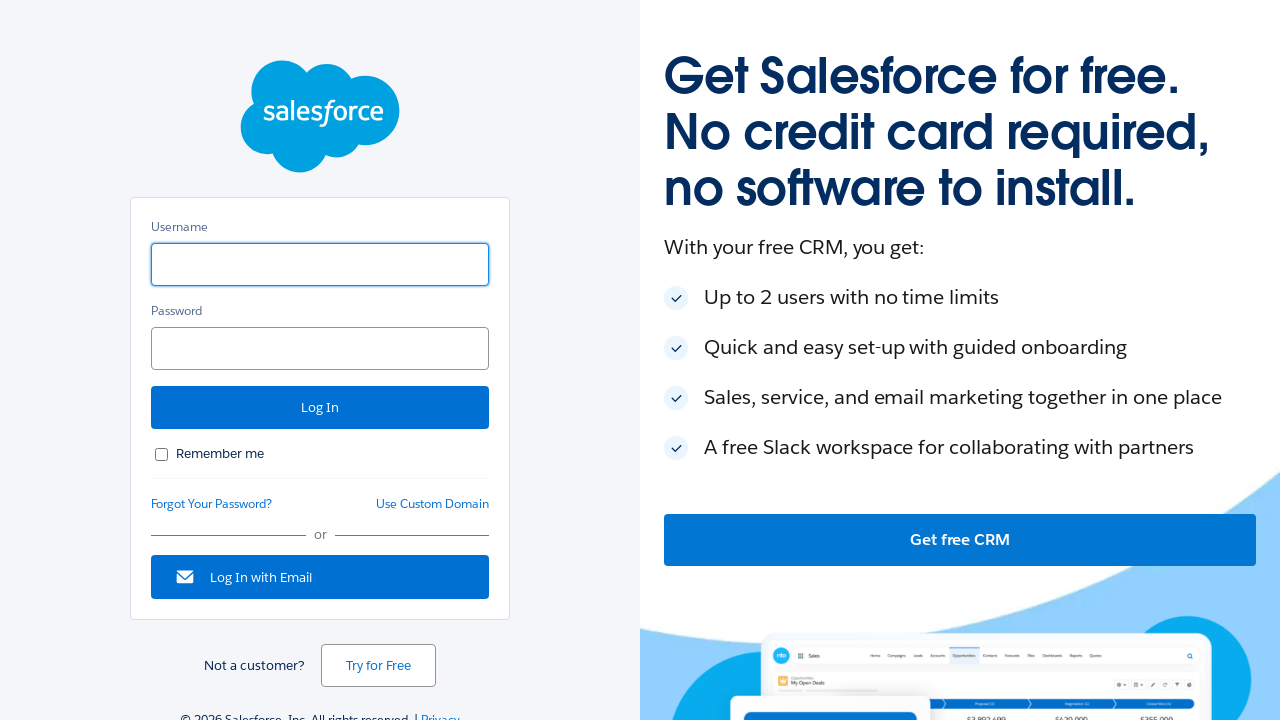

Filled username field with 'test' on .username
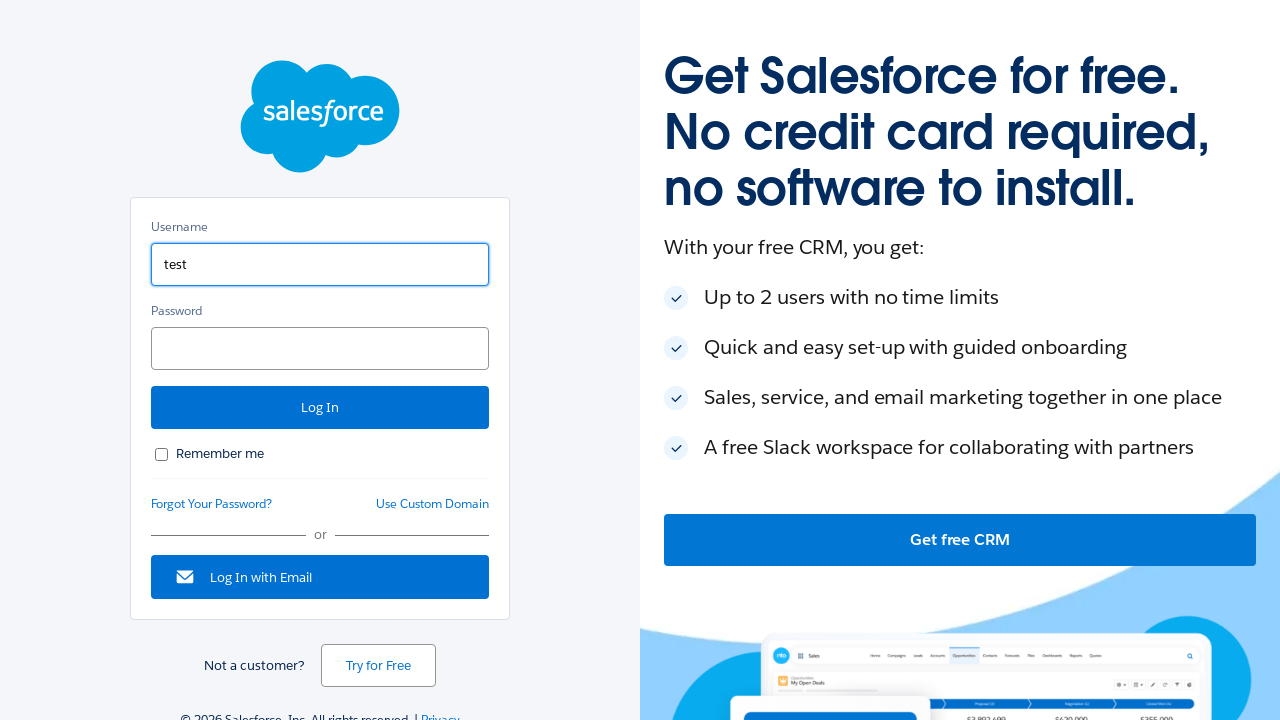

Clicked 'Forgot Your Password?' link to navigate to password reset page at (212, 504) on text=Forgot Your Password?
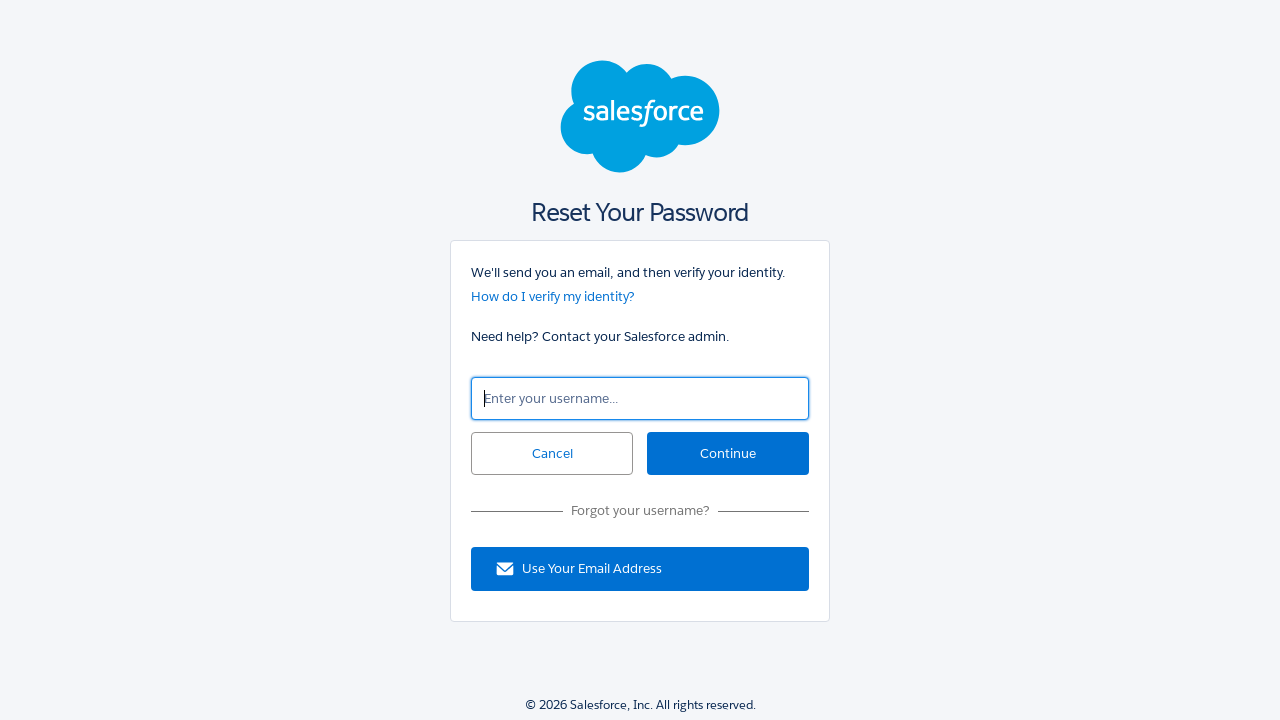

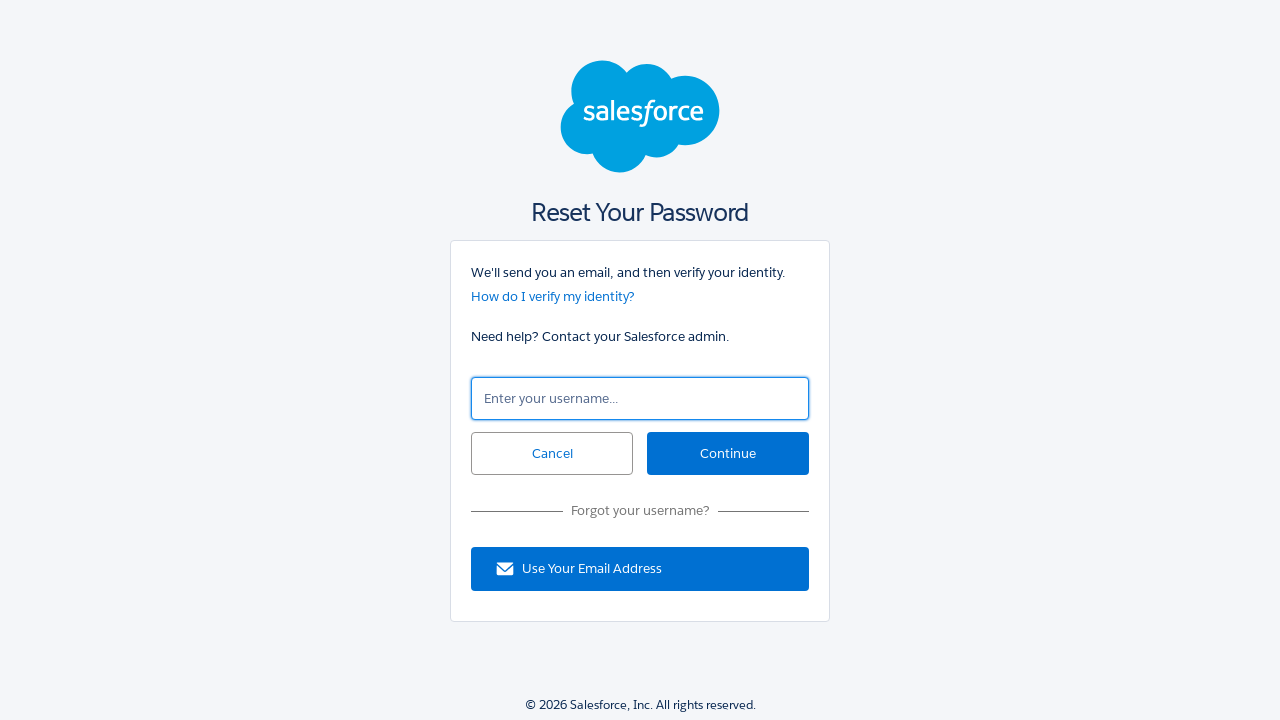